Tests multiple widgets on demoqa.com including auto-complete, date picker, and web tables functionality. The test fills form fields, selects dates, adds a new row to a table, and deletes an existing row.

Starting URL: https://demoqa.com/

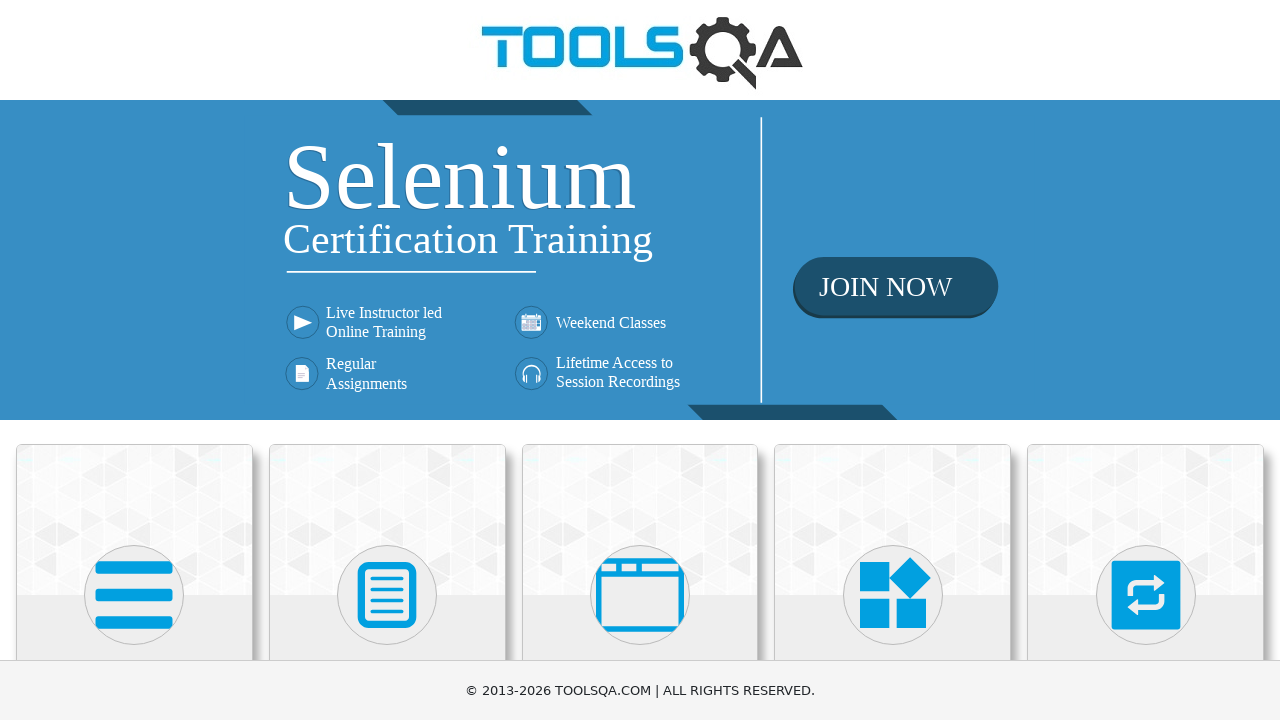

Clicked 'Widgets' section
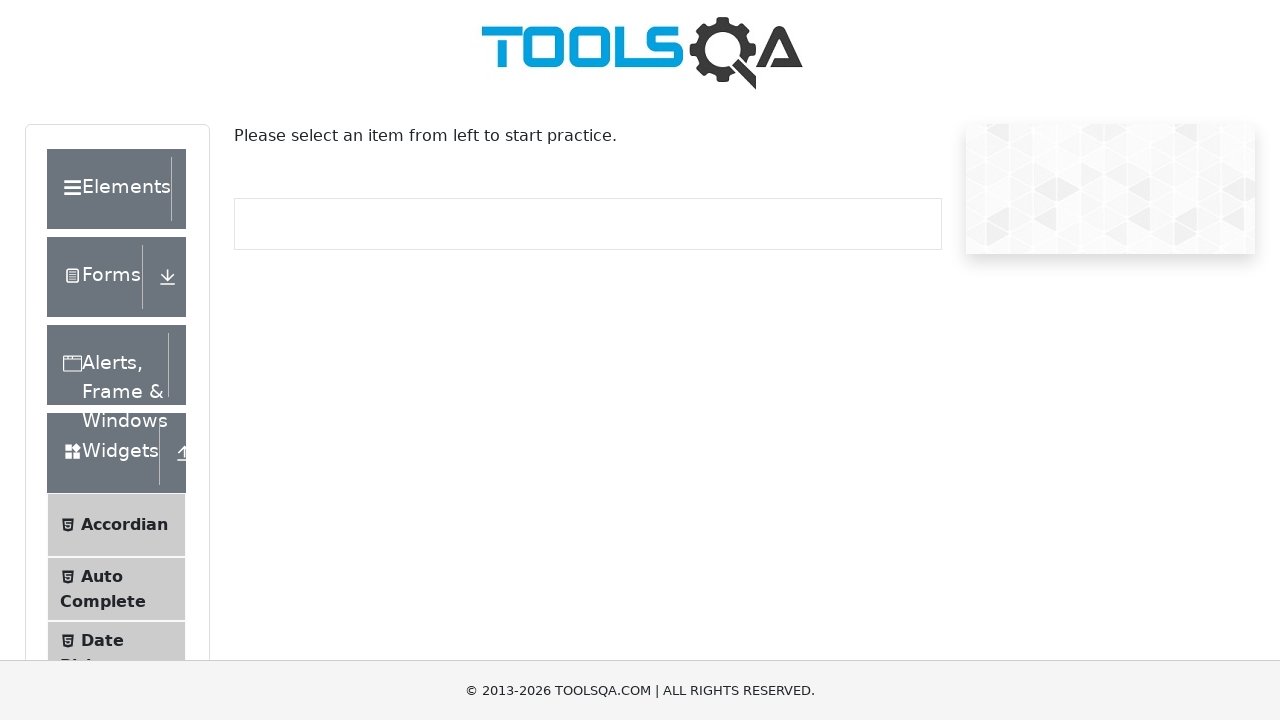

Clicked 'Auto Complete' menu item
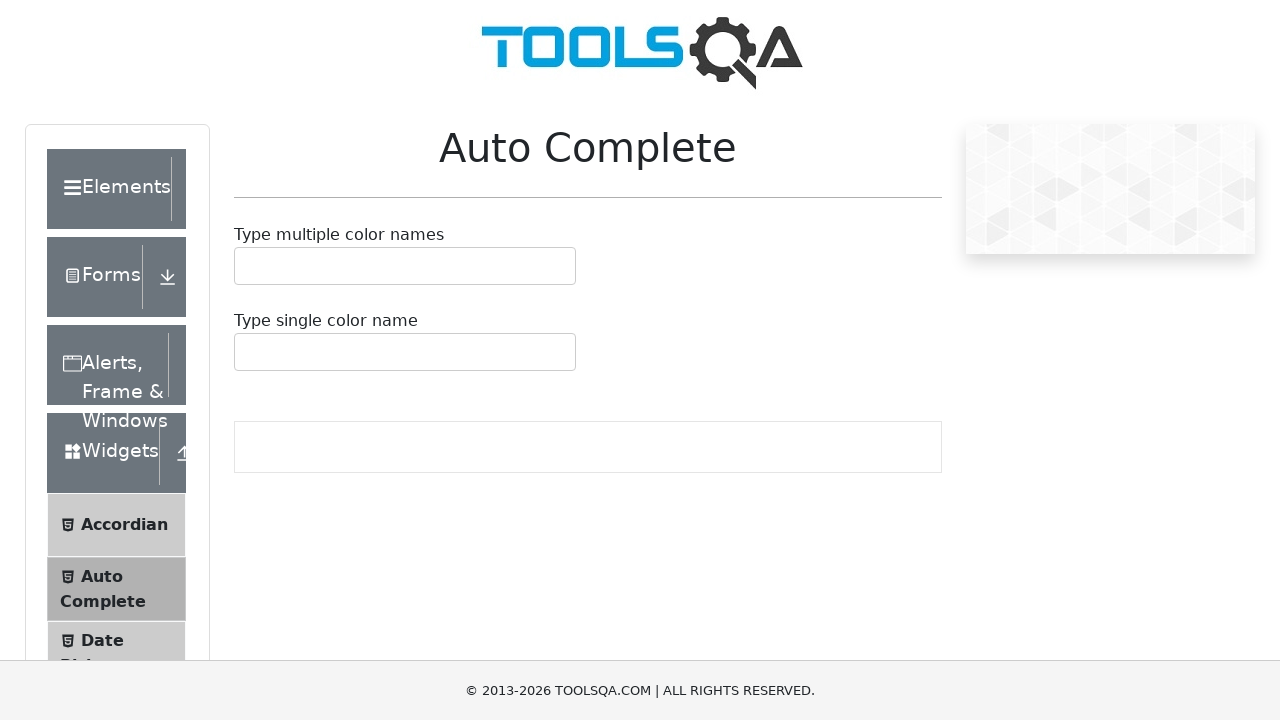

Filled auto-complete input with 'bl' on id=autoCompleteMultipleInput
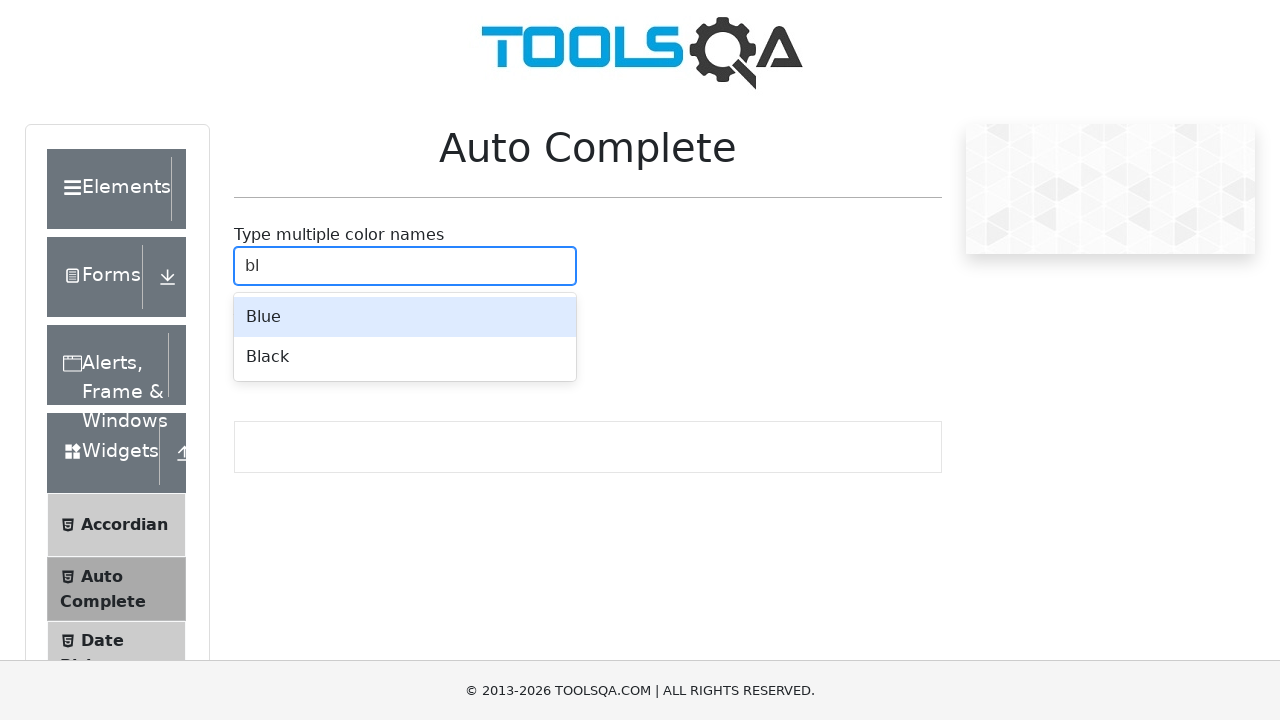

Pressed arrow down to navigate dropdown
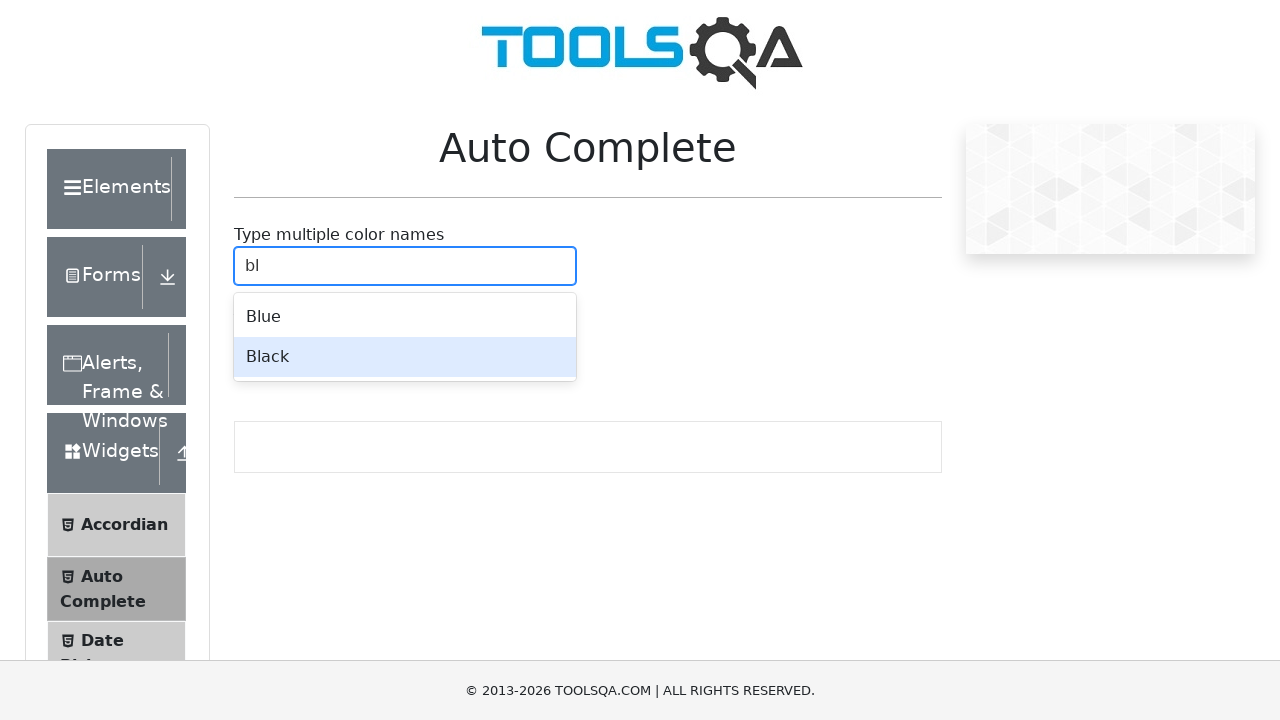

Pressed enter to select 'black' from dropdown
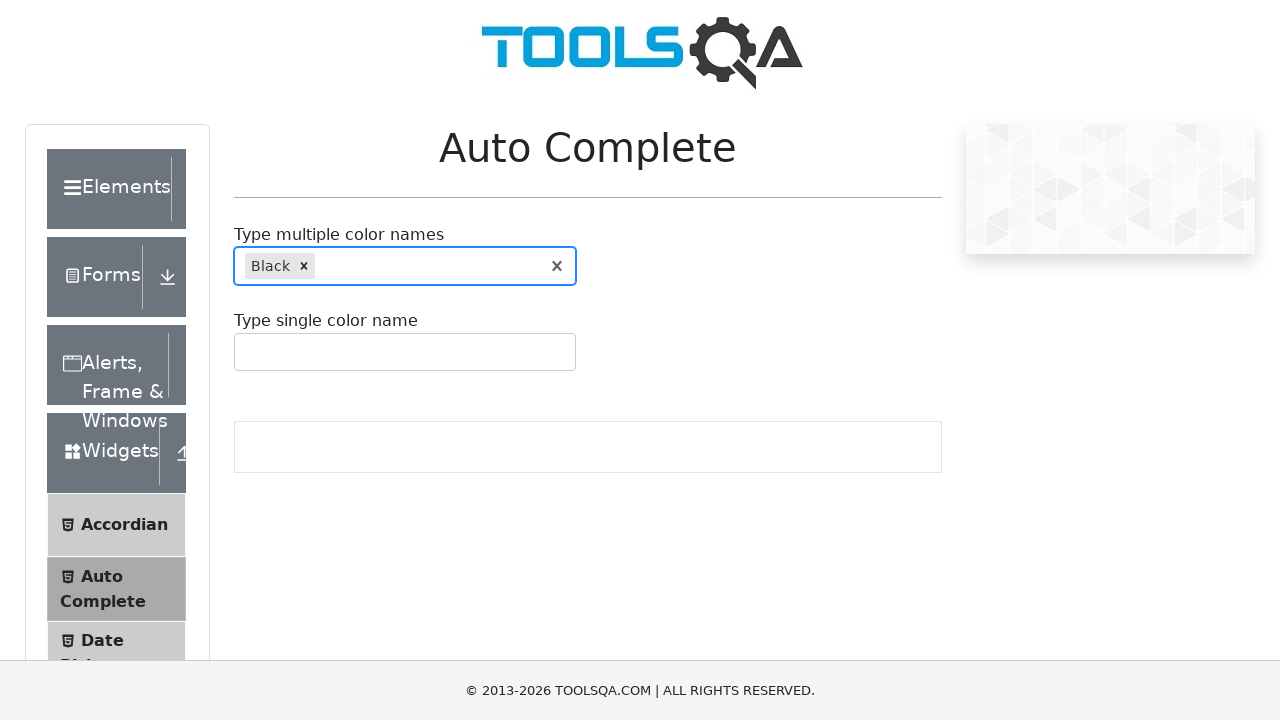

Clicked 'Date Picker' menu item
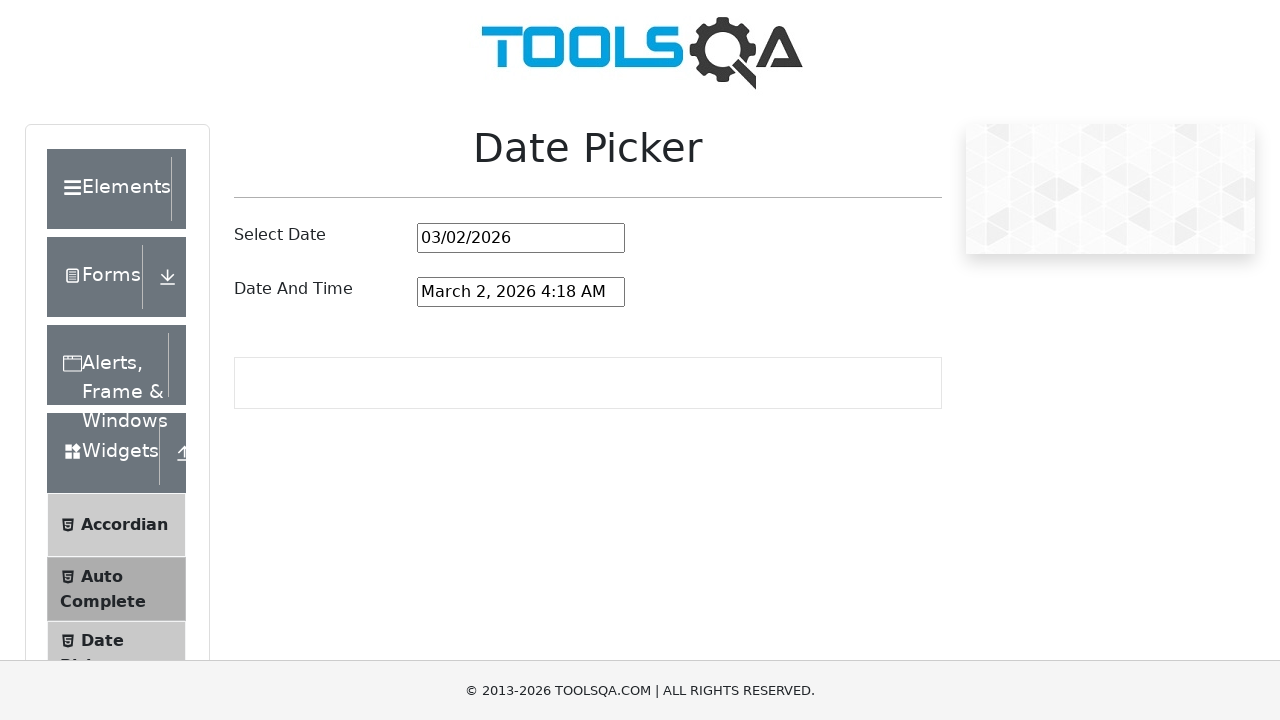

Filled date picker with '01/01/2000' on id=datePickerMonthYearInput
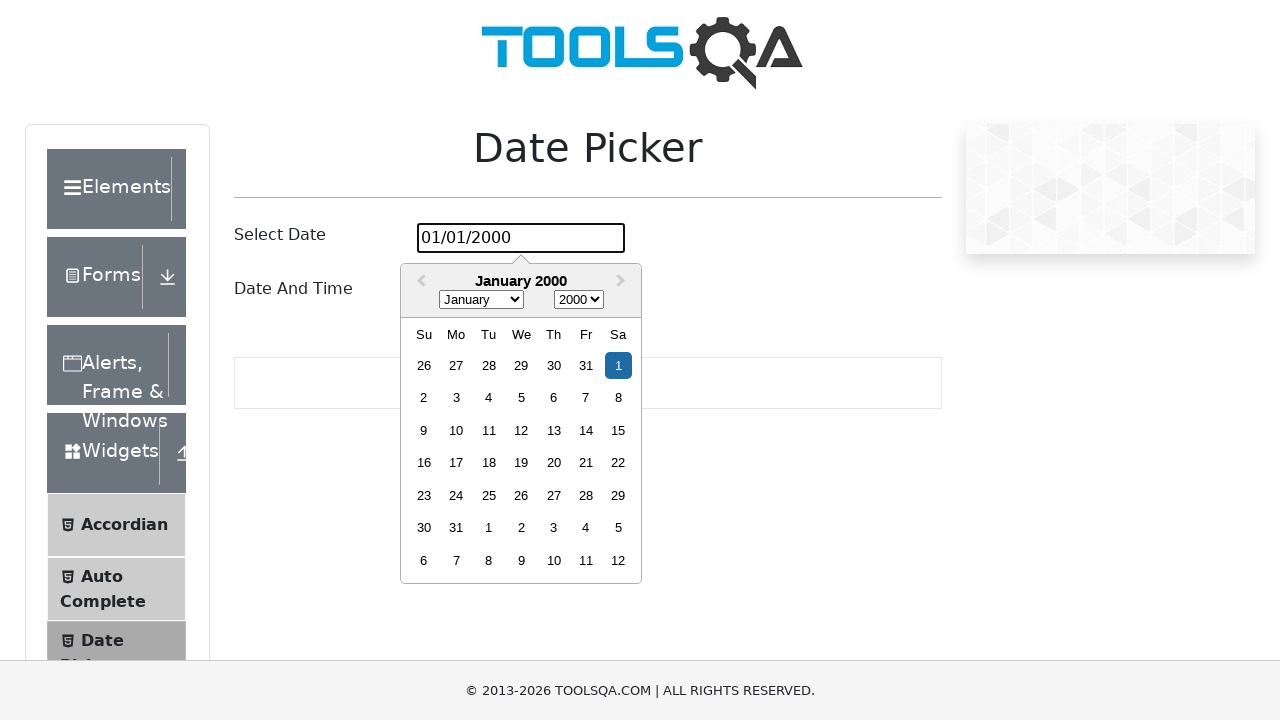

Pressed enter to confirm date picker
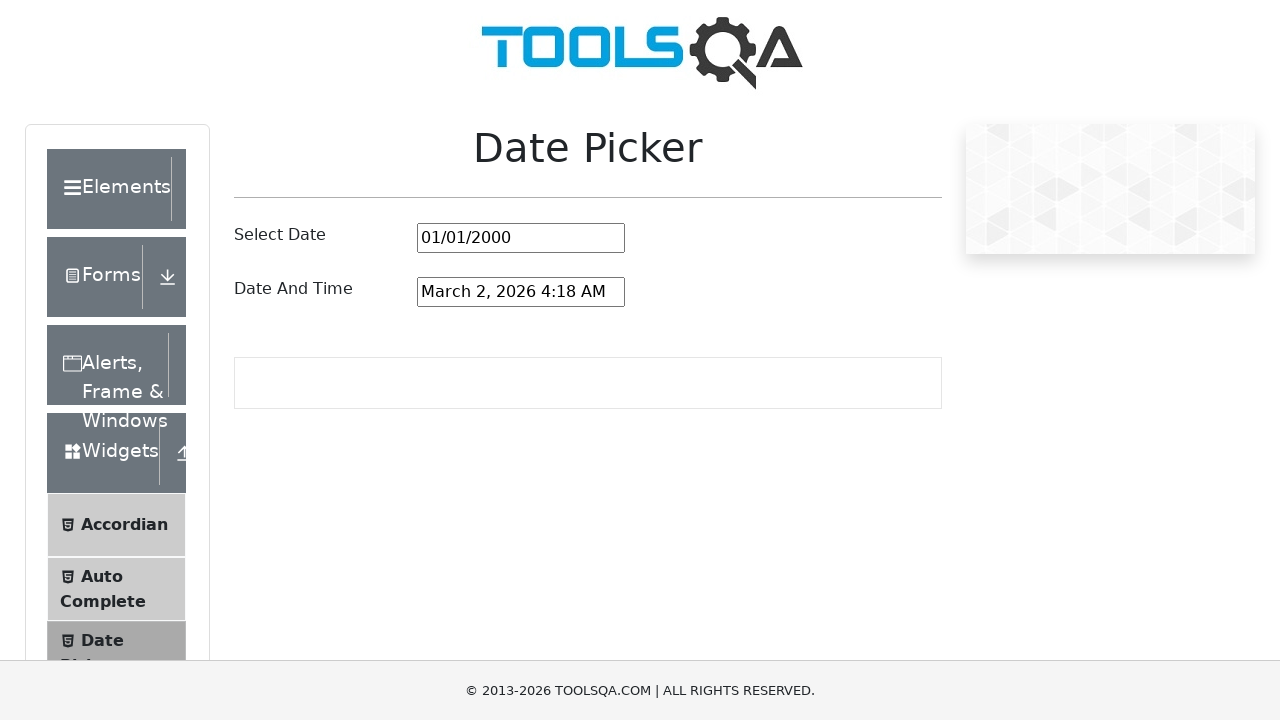

Filled date and time picker with 'January 1, 2000 8:00 AM' on id=dateAndTimePickerInput
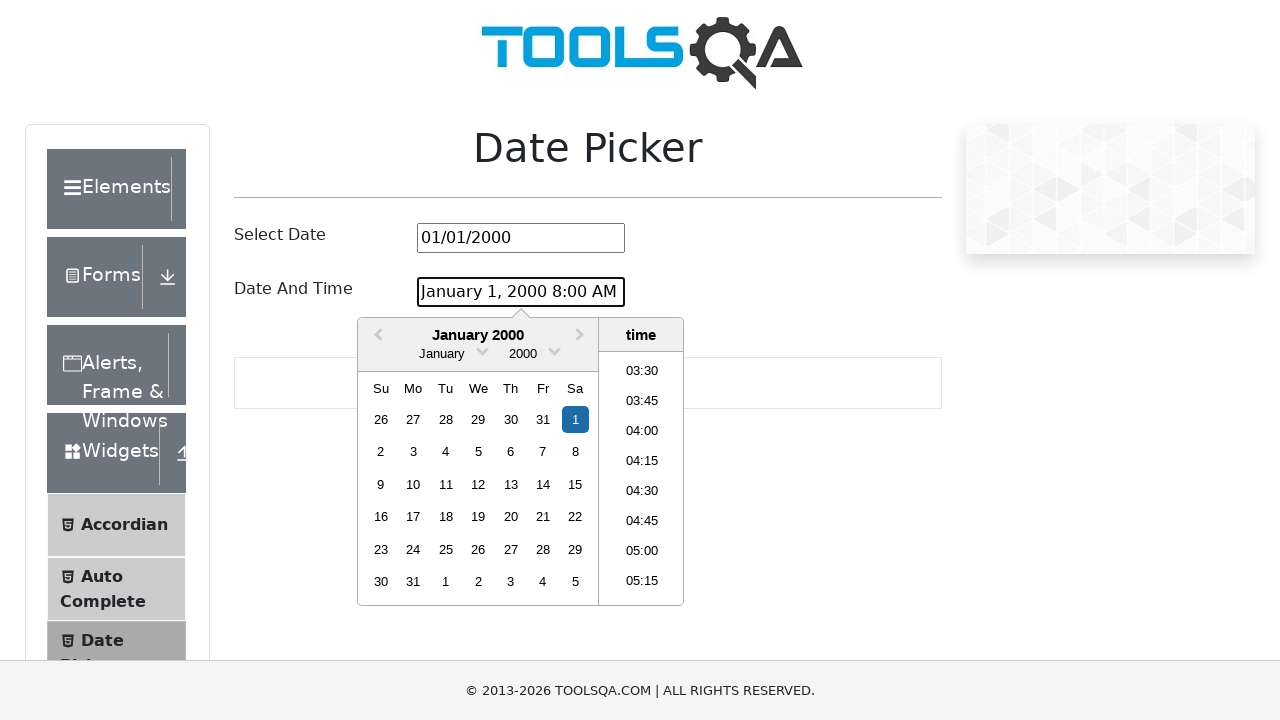

Pressed enter to confirm date and time picker
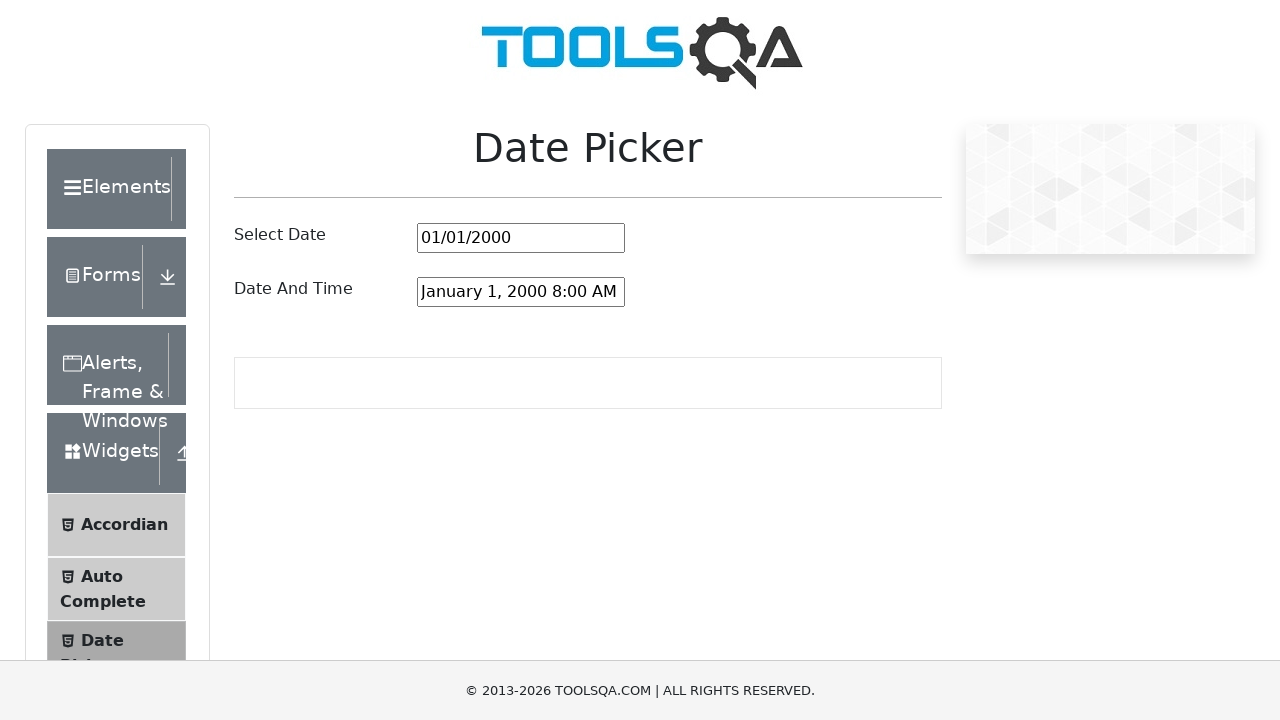

Clicked 'Elements' section
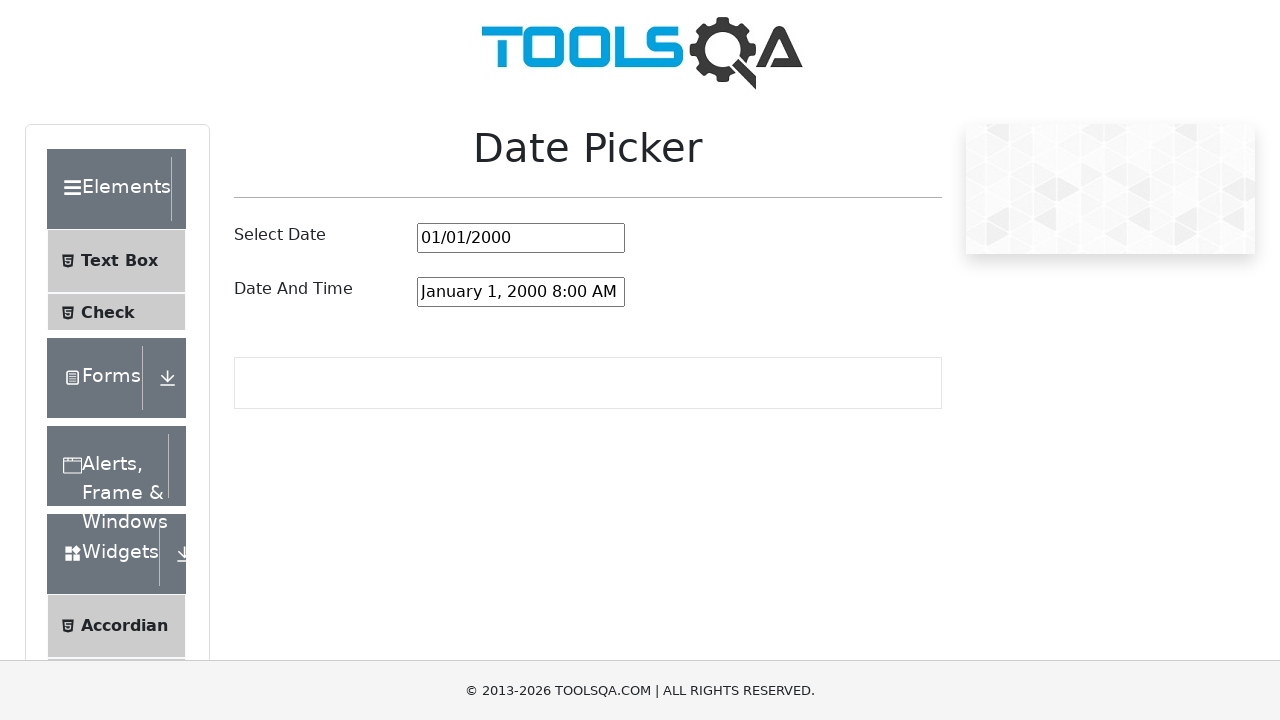

Clicked 'Web Tables' menu item
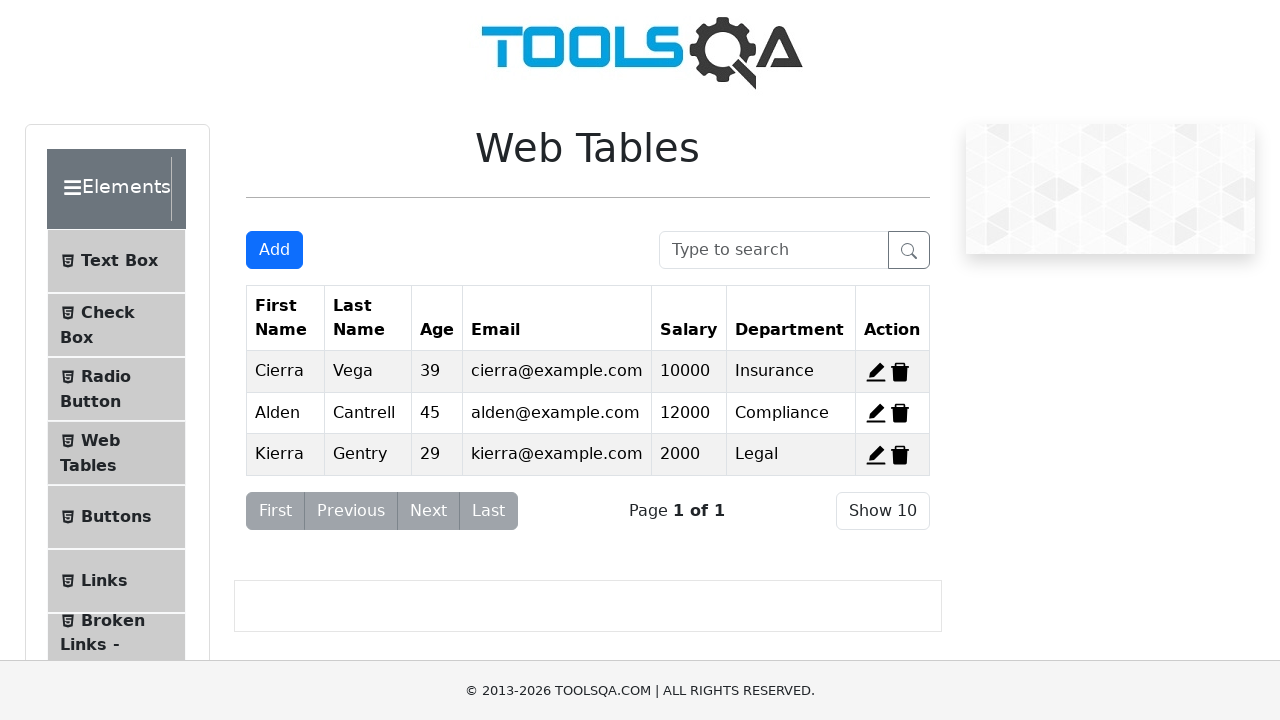

Clicked 'Add' button to add new row
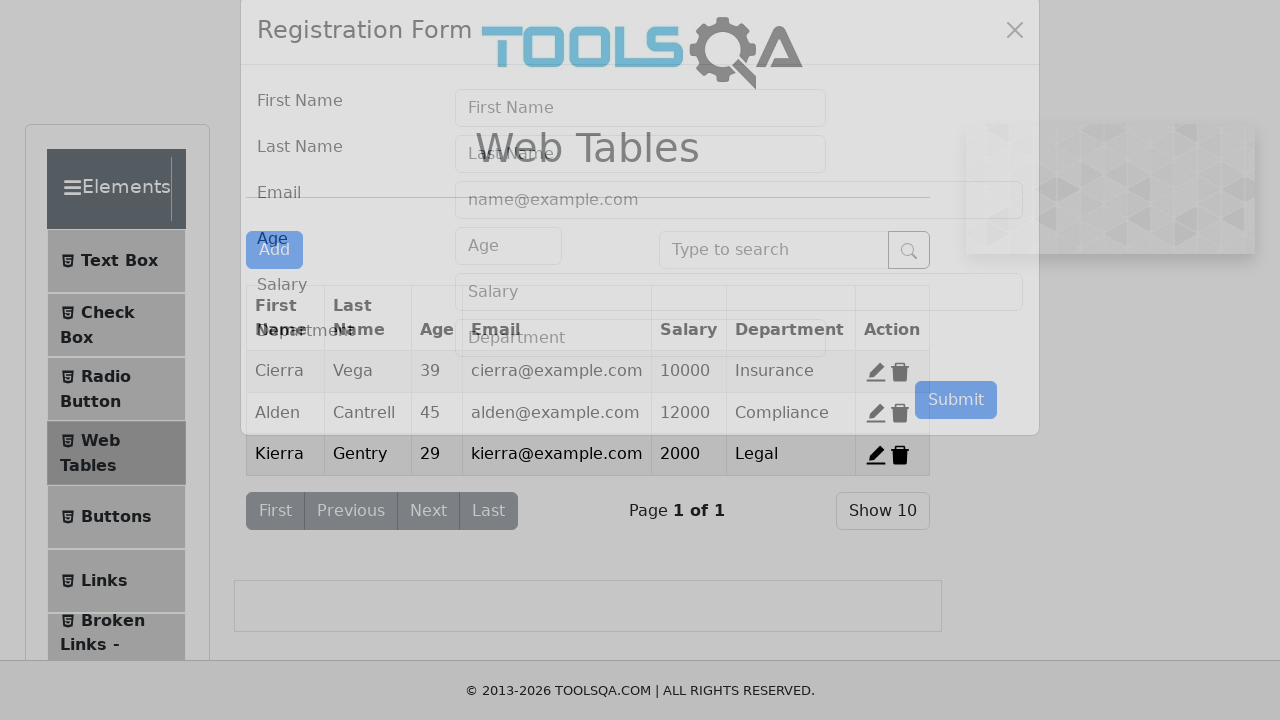

Filled firstName field with 'Teddy' on id=firstName
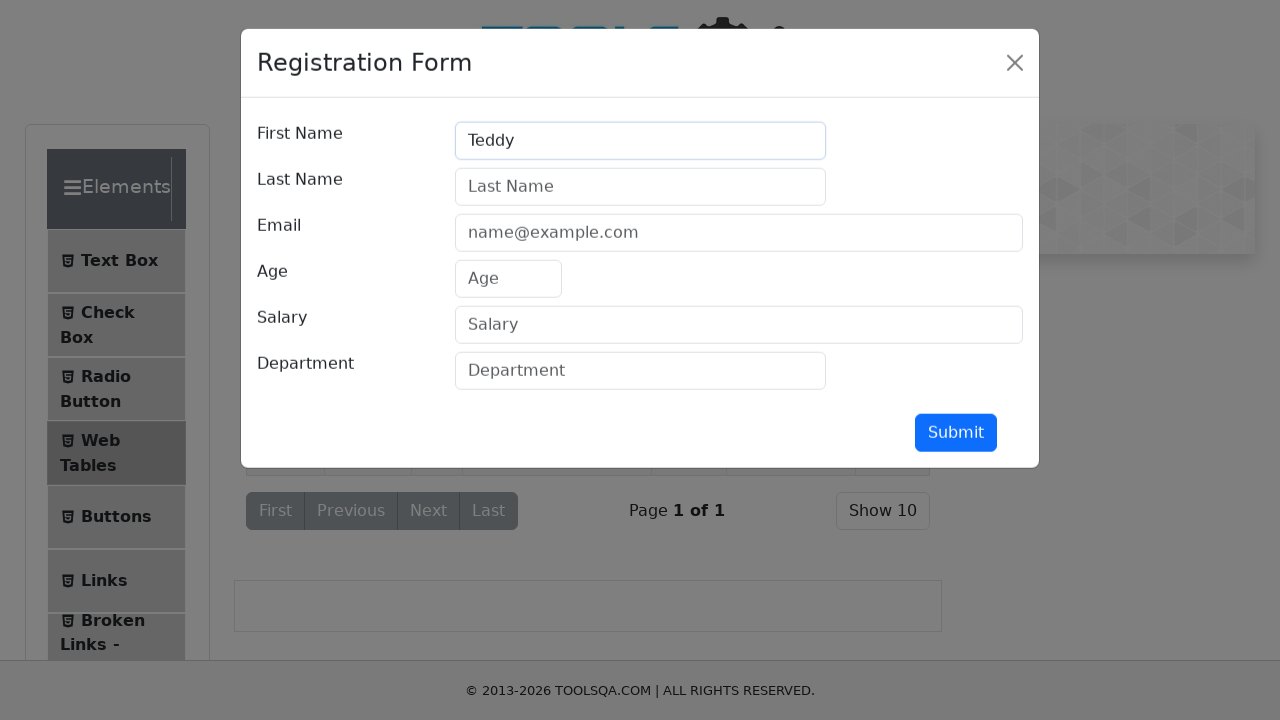

Filled lastName field with 'Smith' on id=lastName
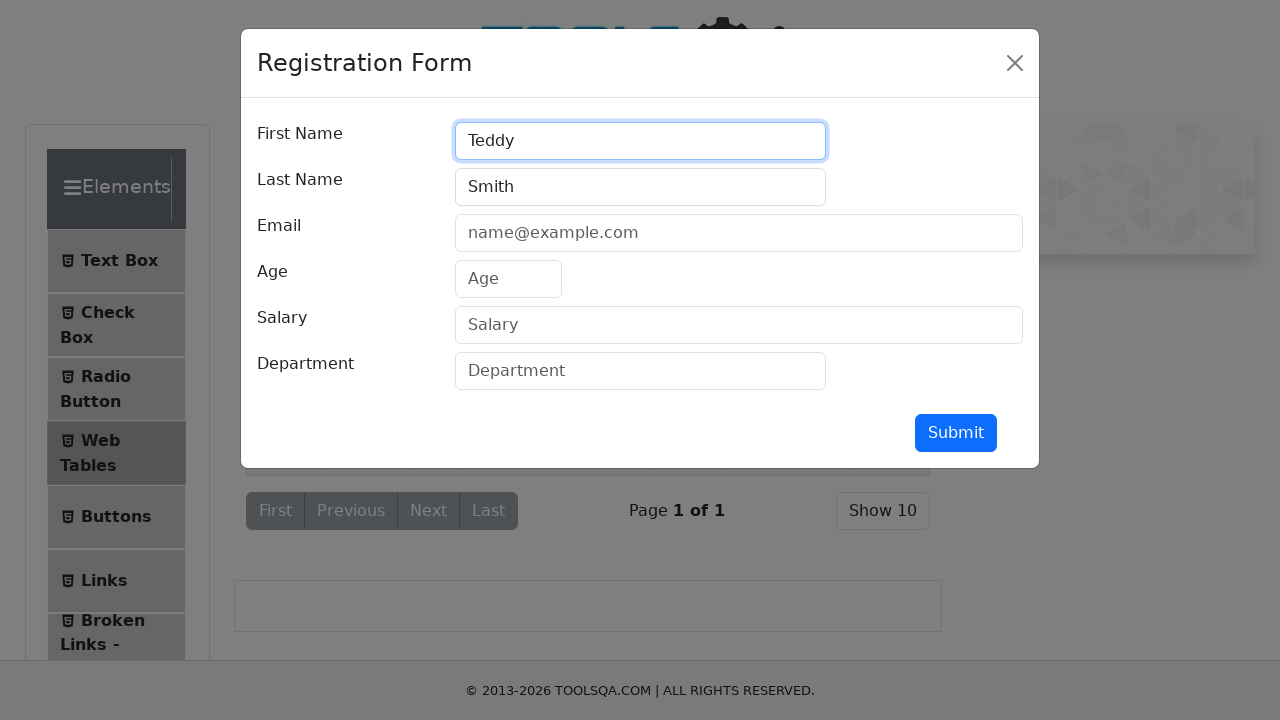

Filled userEmail field with 'test@test.com' on id=userEmail
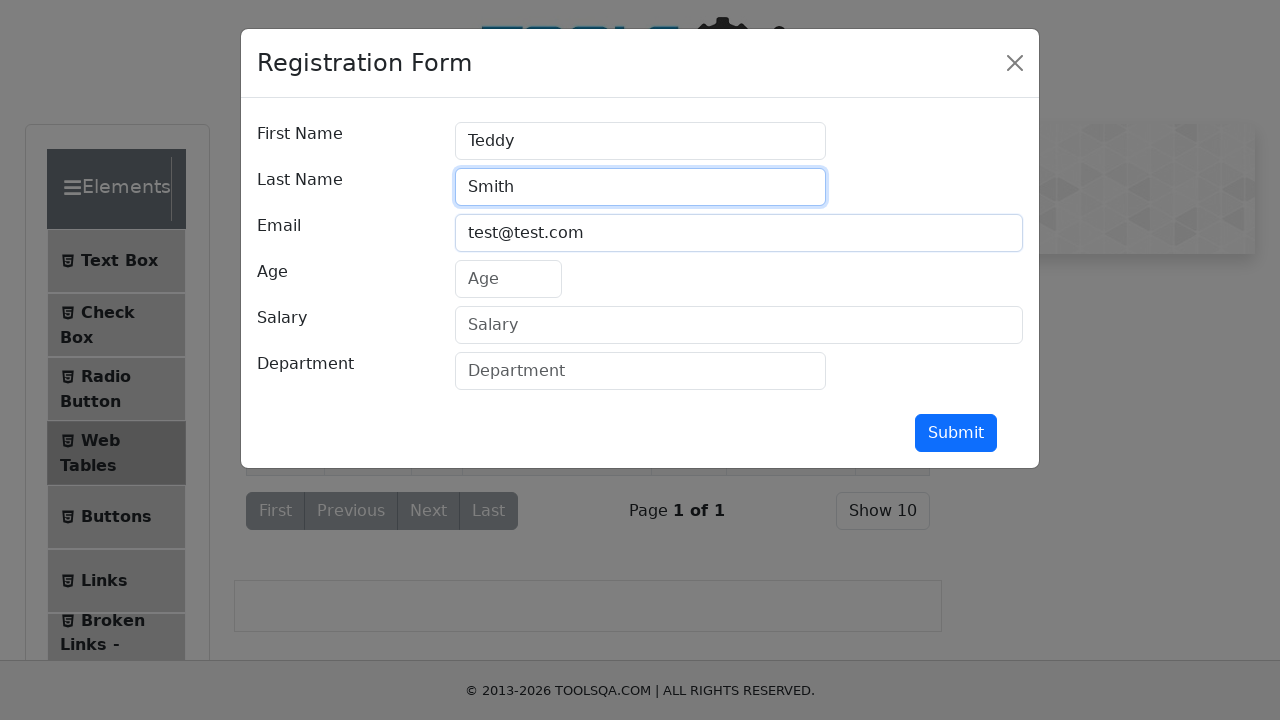

Filled age field with '20' on id=age
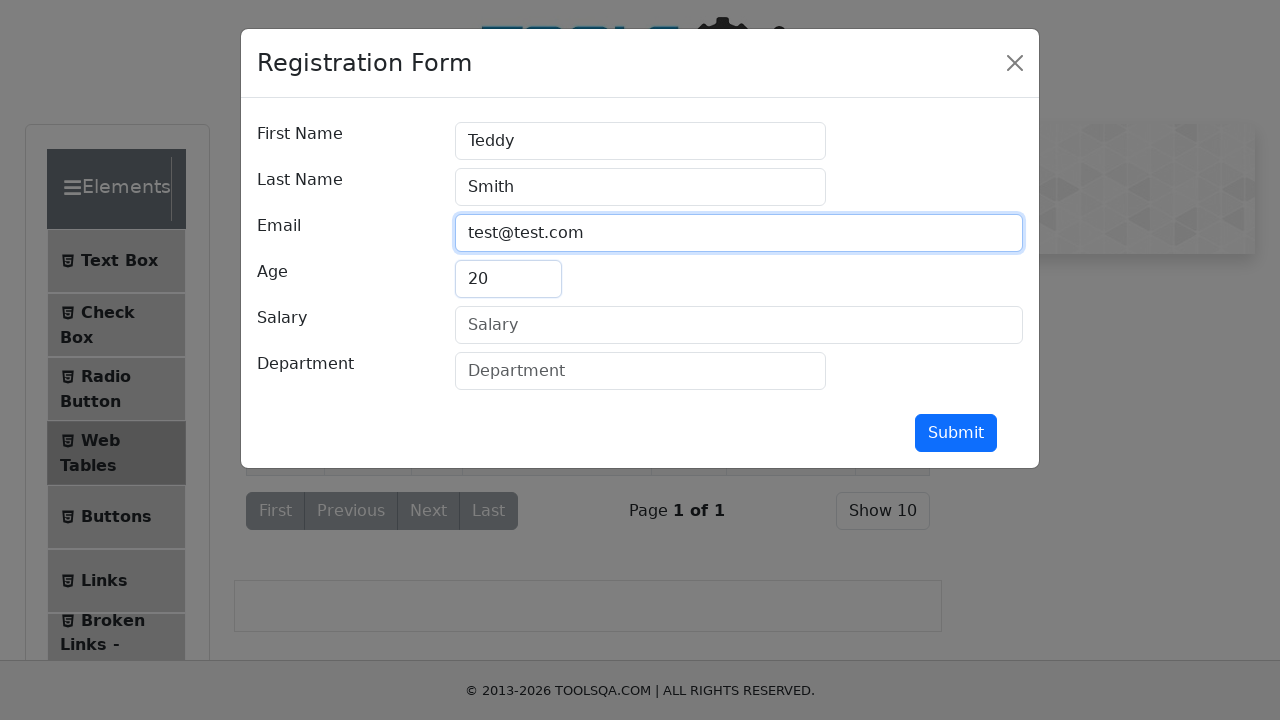

Filled salary field with '1000' on id=salary
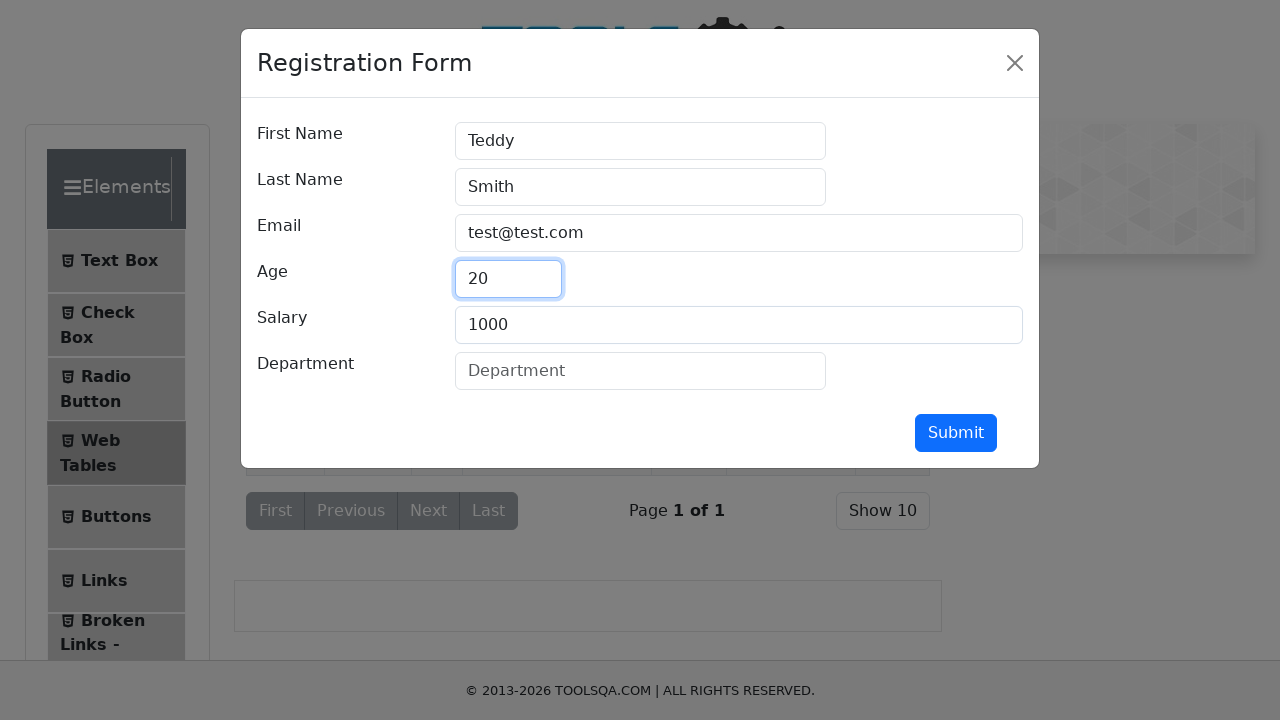

Filled department field with 'A' on id=department
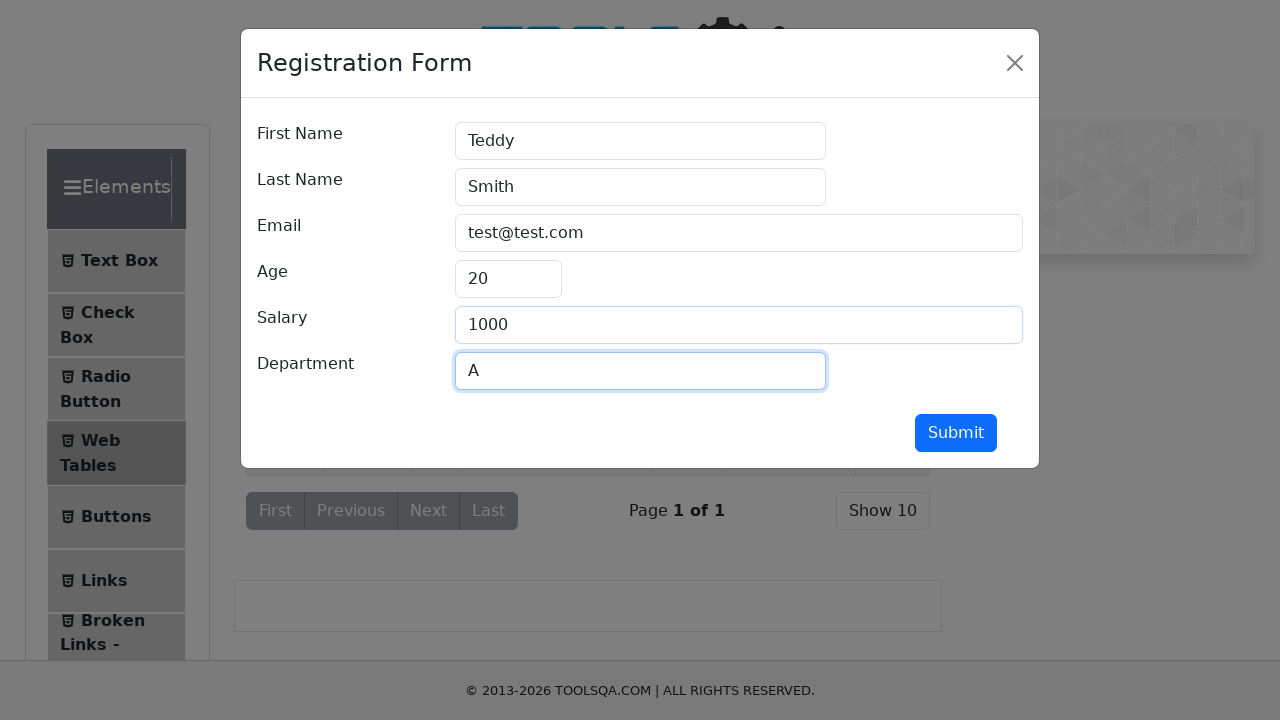

Clicked 'Submit' button to add new row
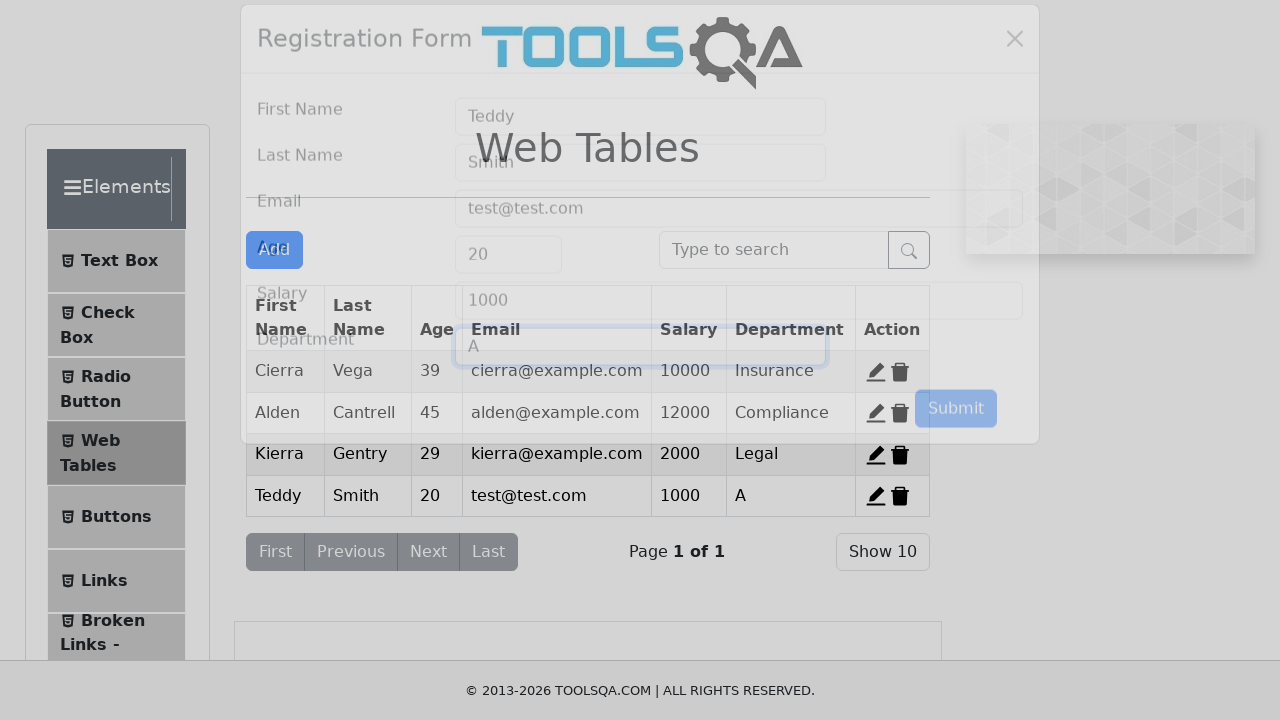

Located all table rows
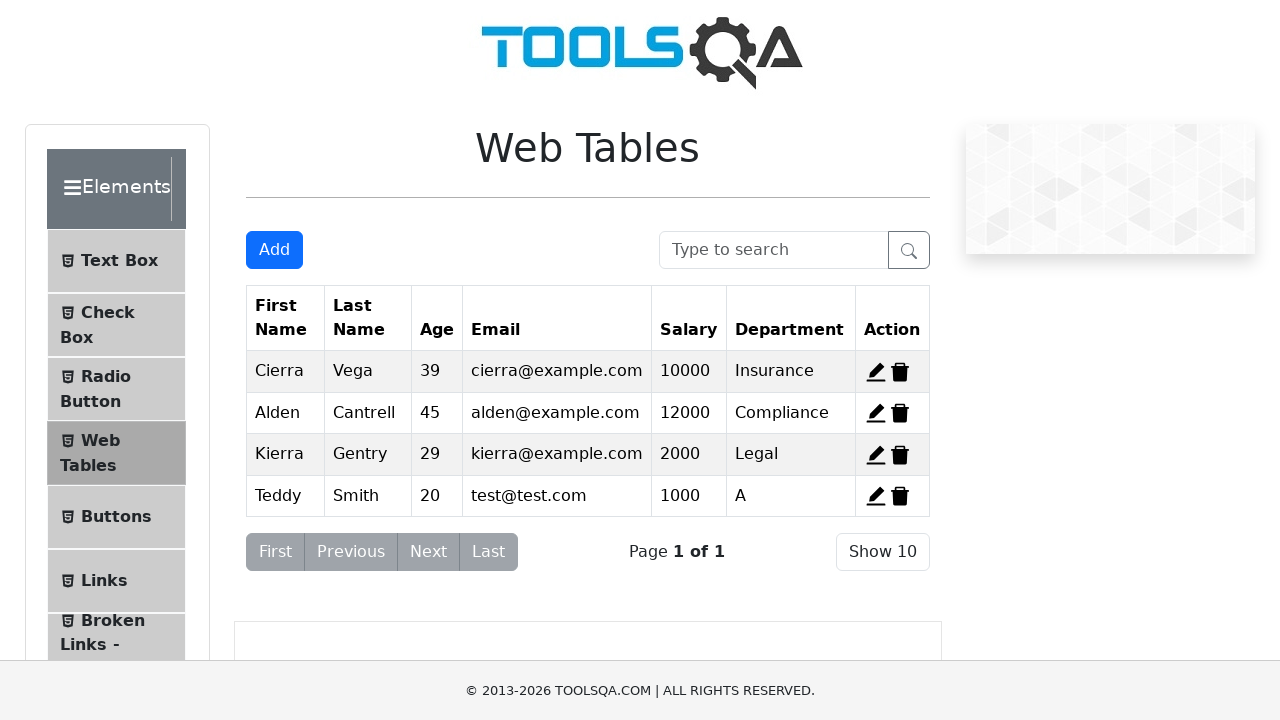

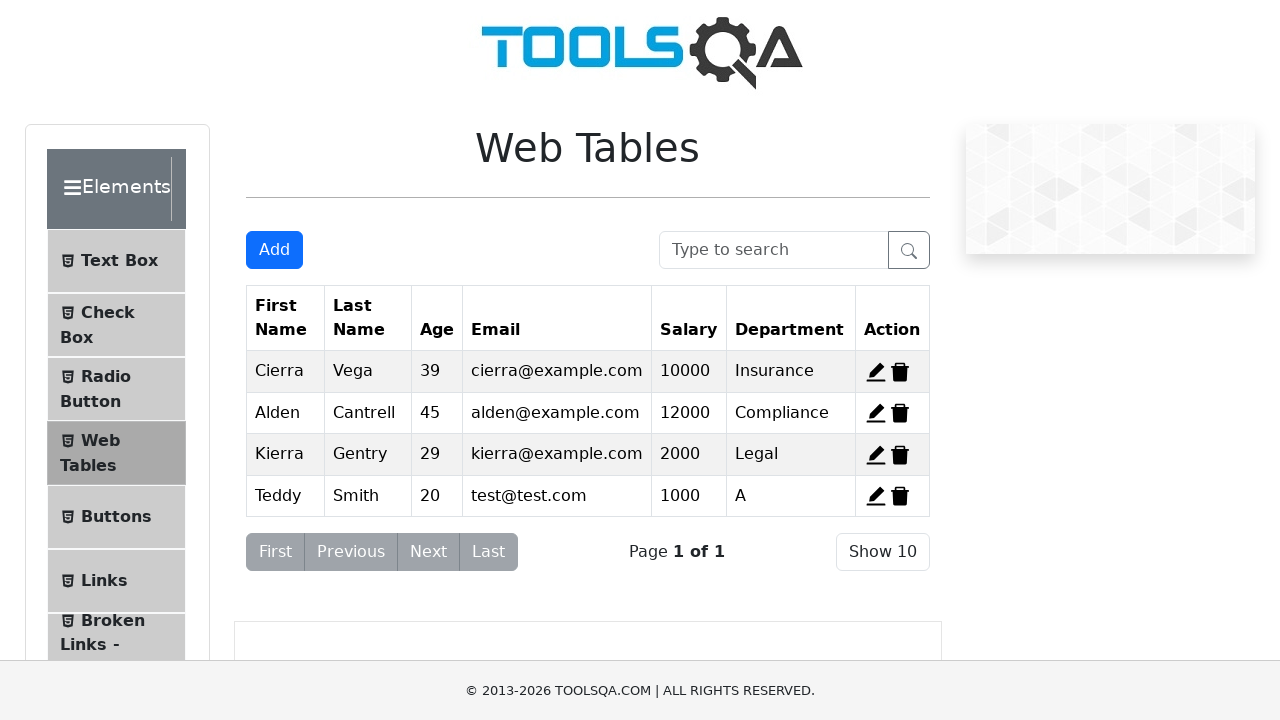